Tests hovering over user avatar images to reveal hidden text

Starting URL: https://the-internet.herokuapp.com/hovers

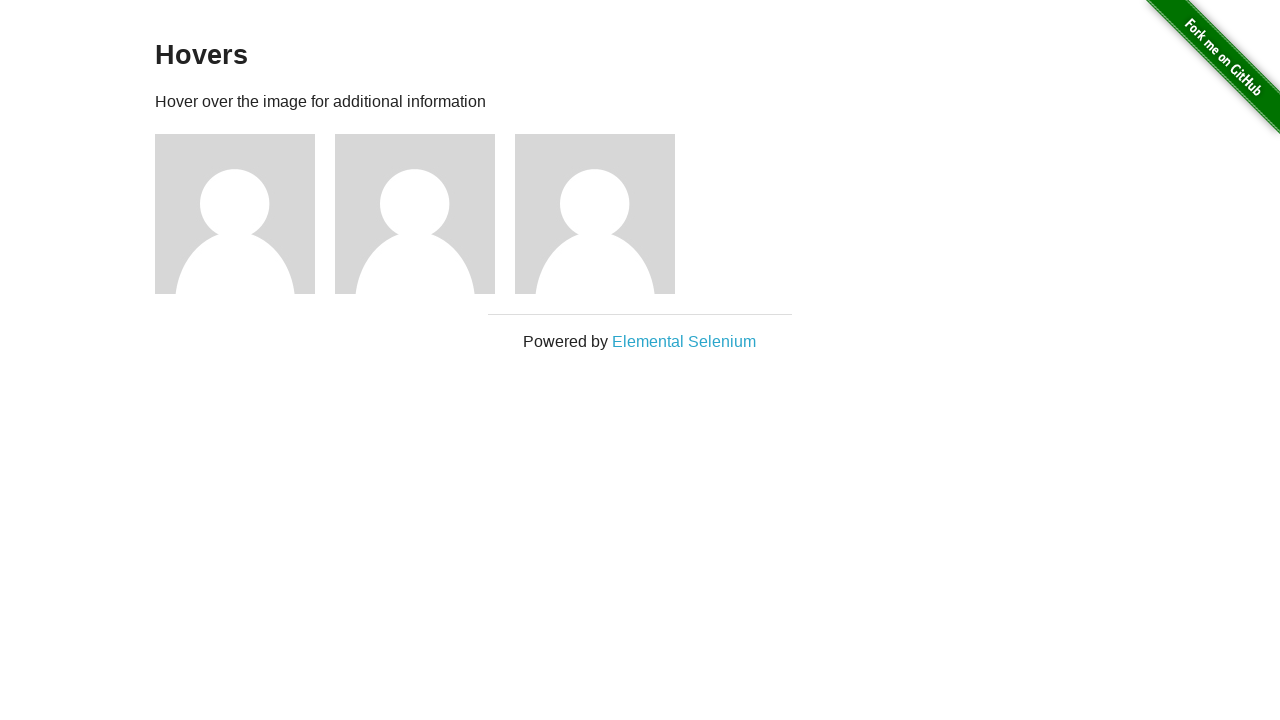

Navigated to hovers page
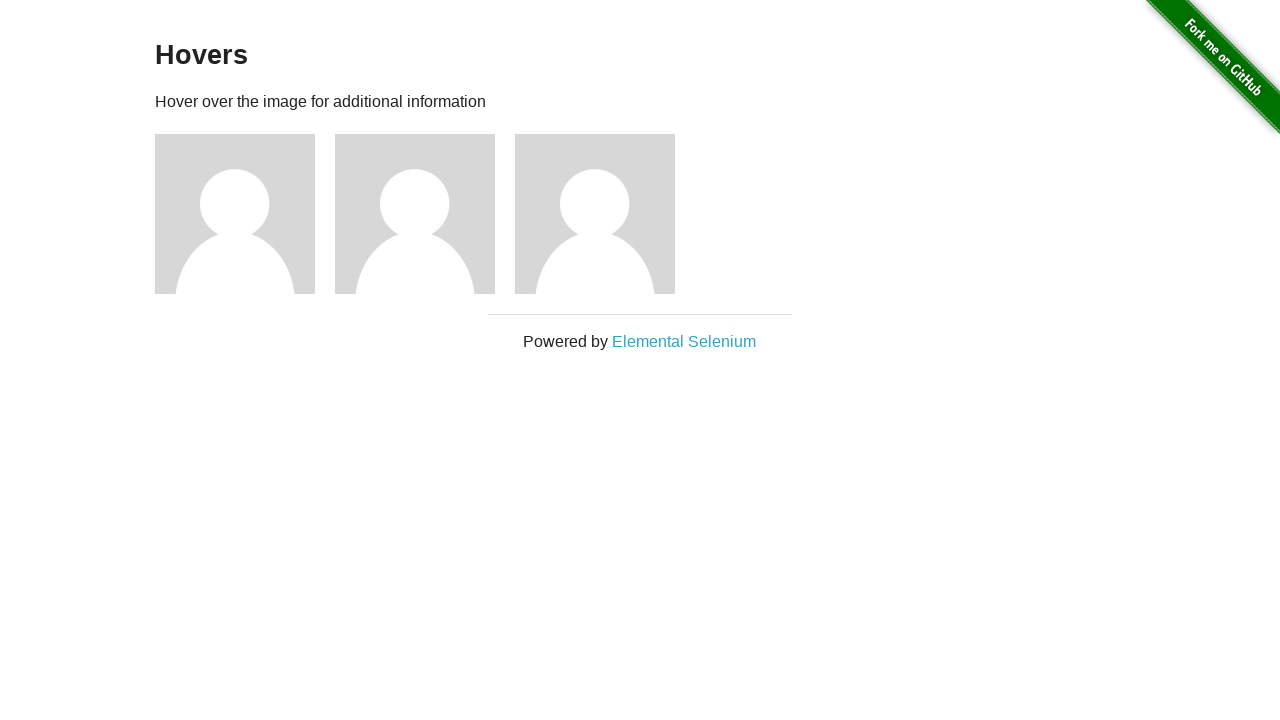

Located all user avatar elements
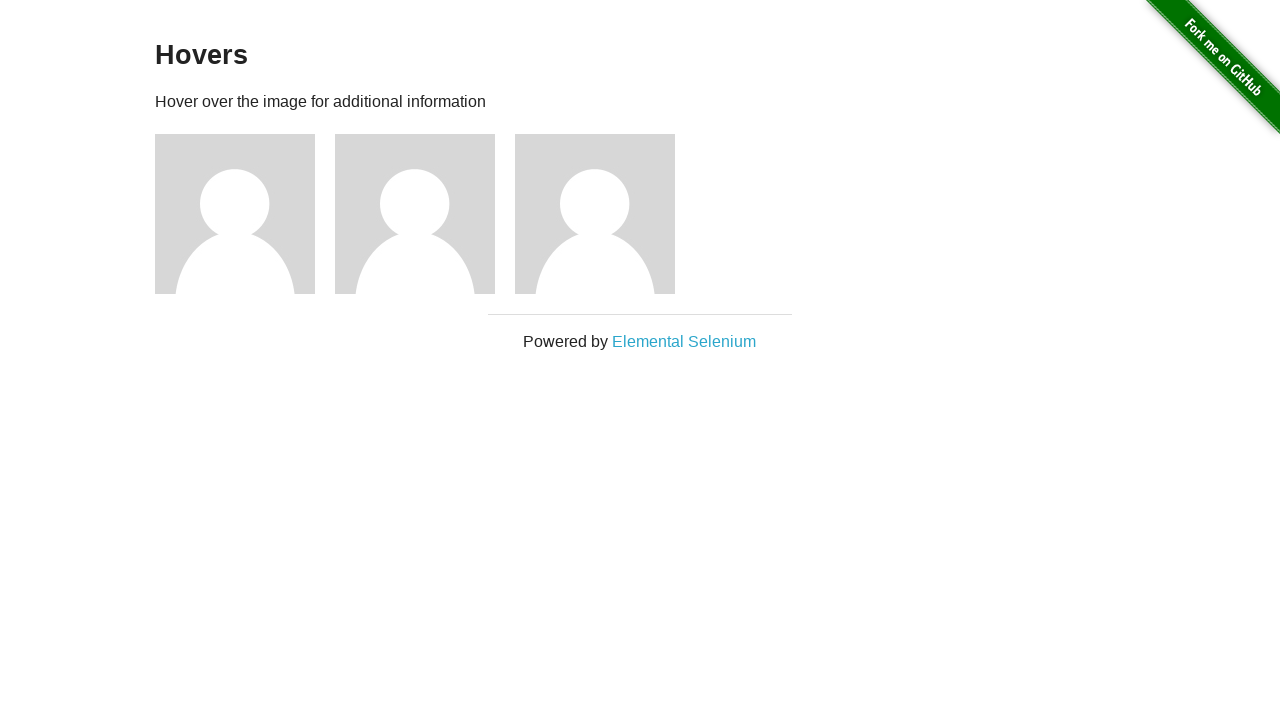

Hovered over user avatar to reveal hidden text at (235, 214) on xpath=//img[@alt='User Avatar'] >> nth=0
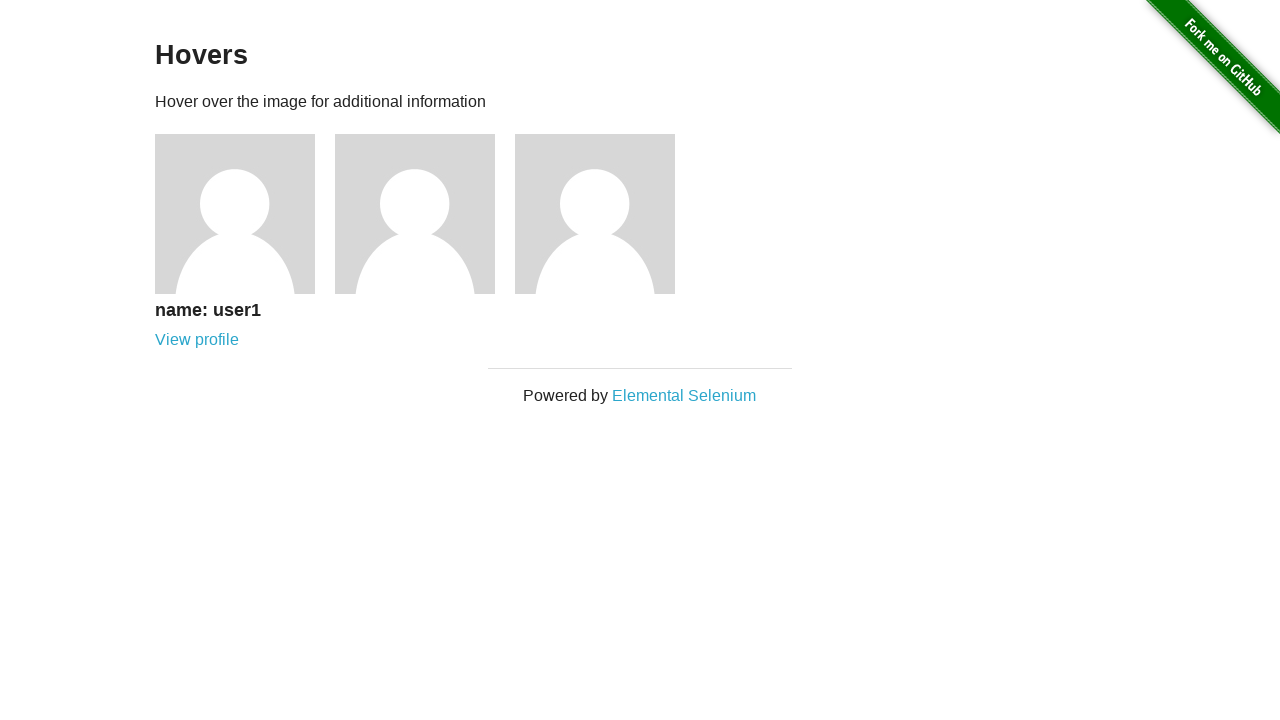

Waited 1 second before hovering over next avatar
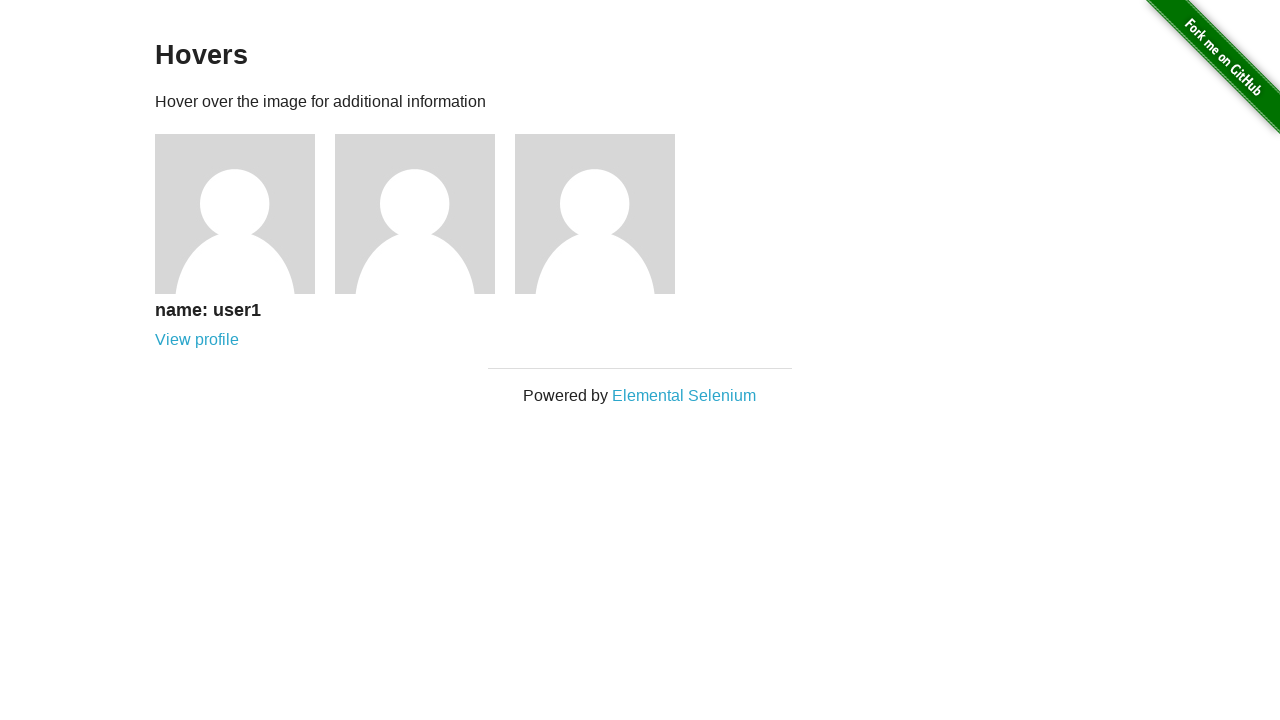

Hovered over user avatar to reveal hidden text at (415, 214) on xpath=//img[@alt='User Avatar'] >> nth=1
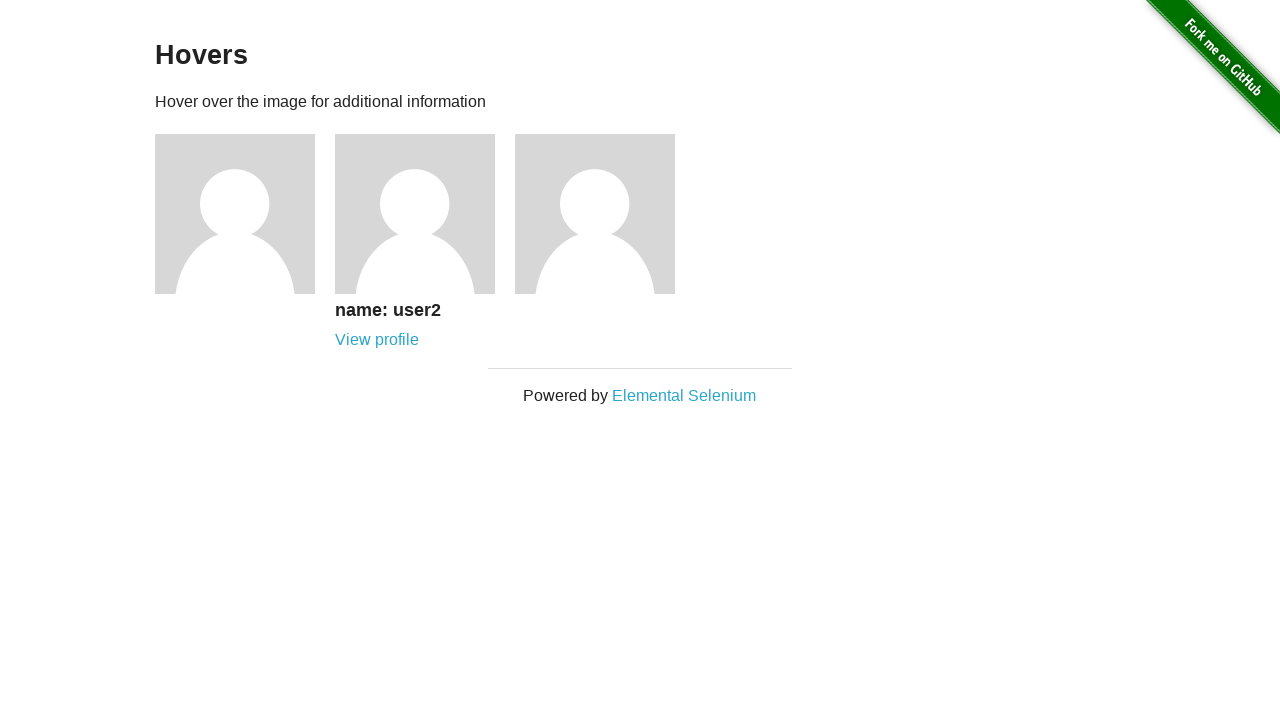

Waited 1 second before hovering over next avatar
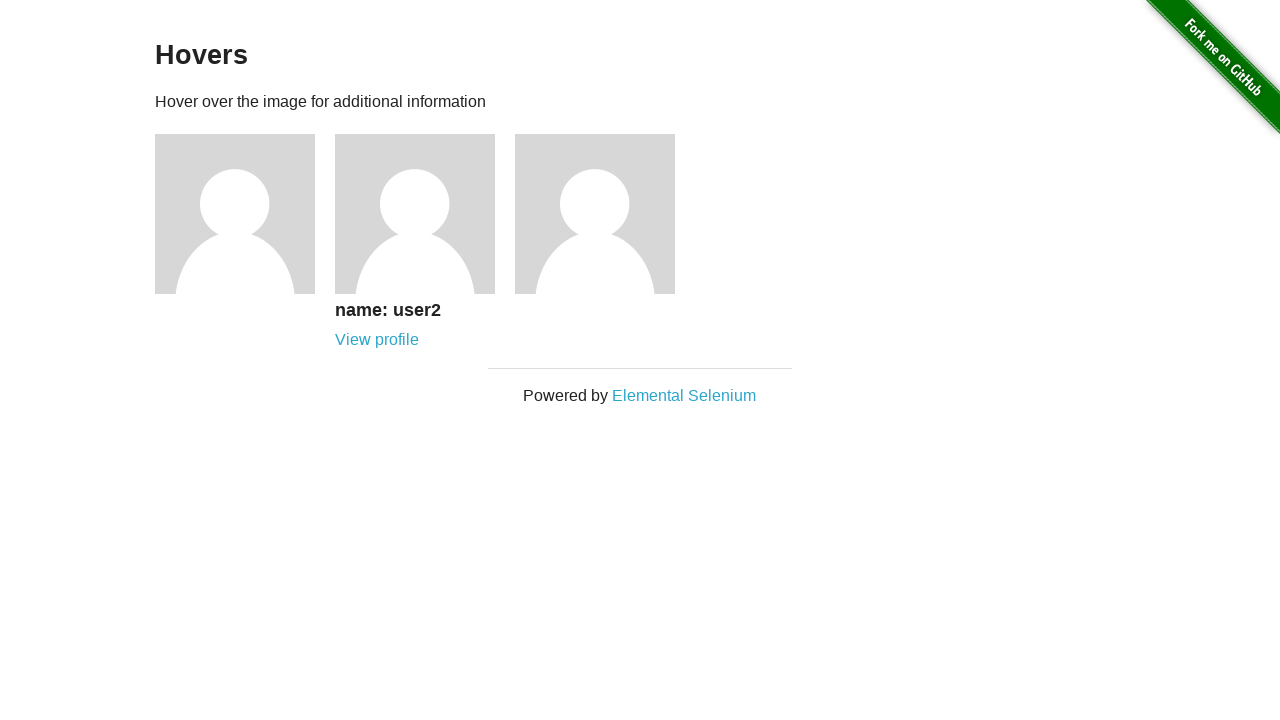

Hovered over user avatar to reveal hidden text at (595, 214) on xpath=//img[@alt='User Avatar'] >> nth=2
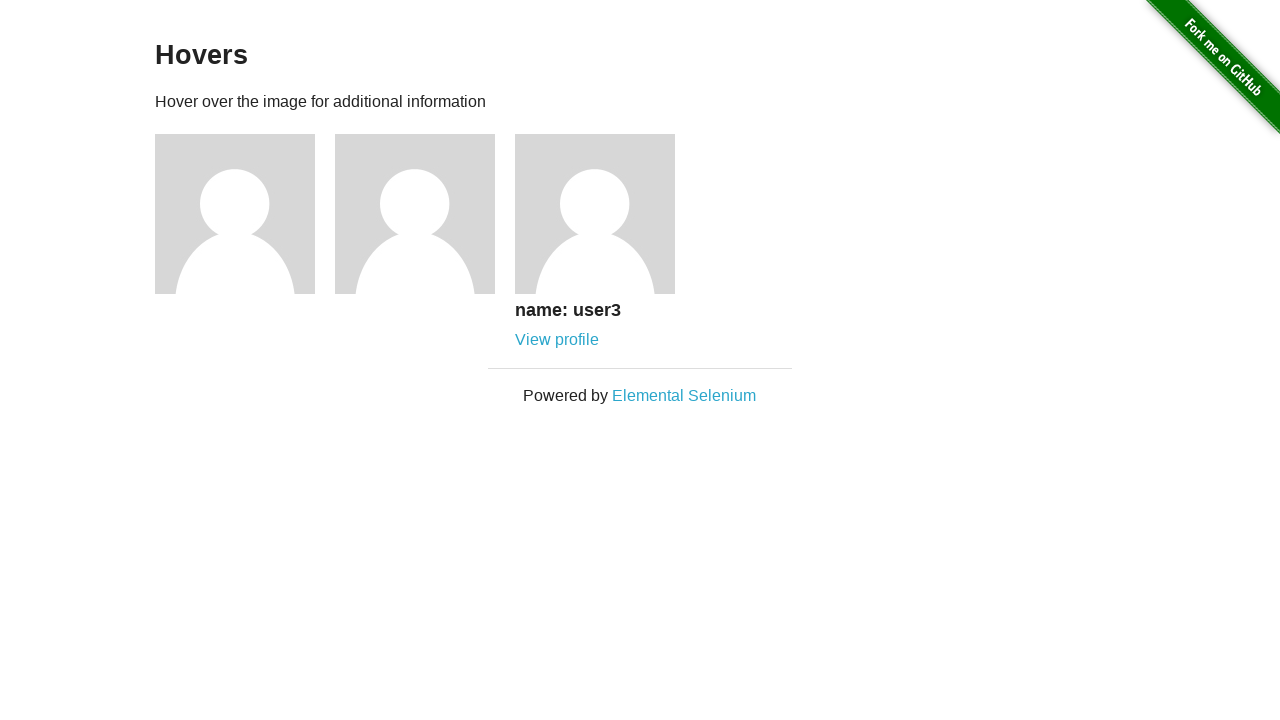

Waited 1 second before hovering over next avatar
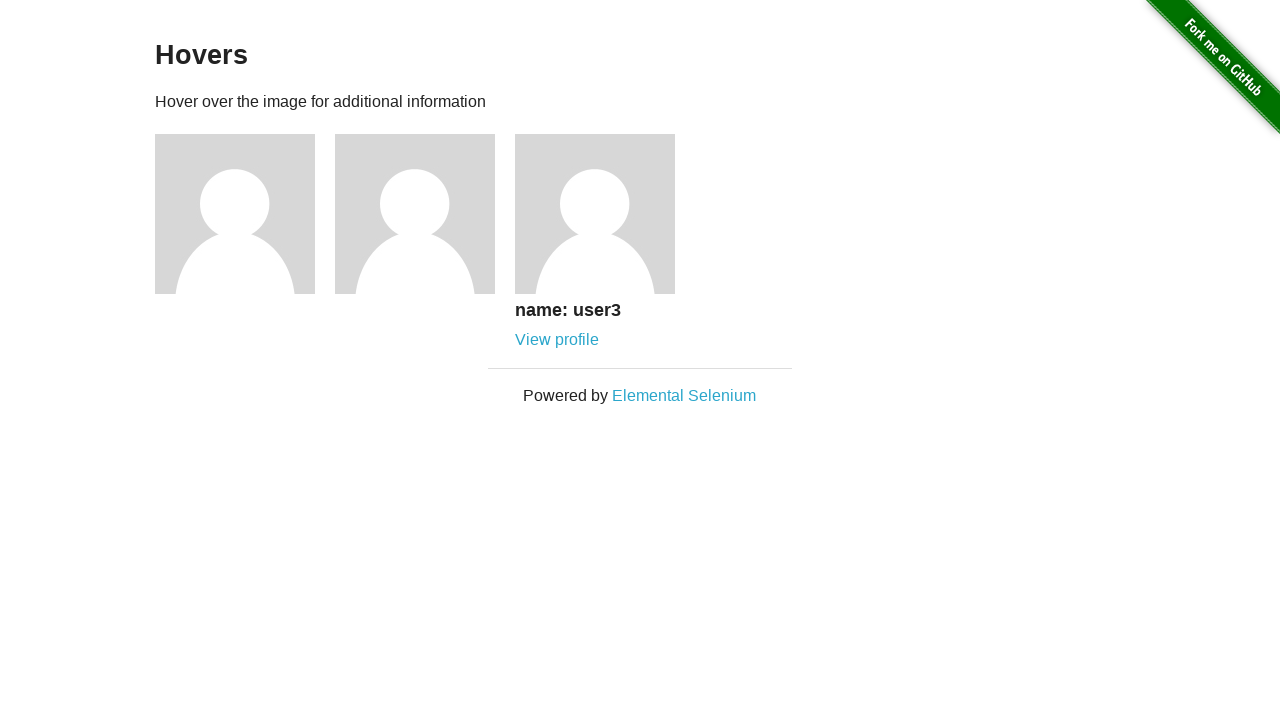

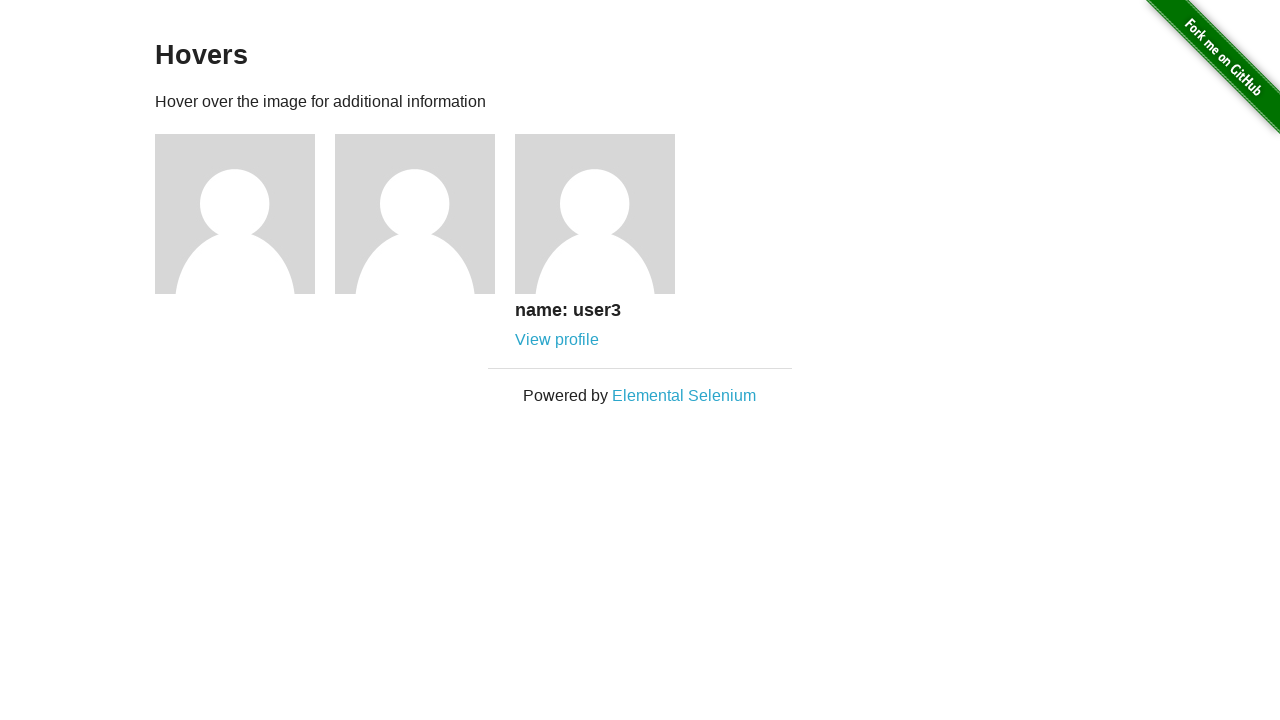